Tests checkbox interactions and alert handling on a practice page by toggling checkboxes, entering text, and accepting/dismissing different types of alerts

Starting URL: http://qaclickacademy.com/practice.php

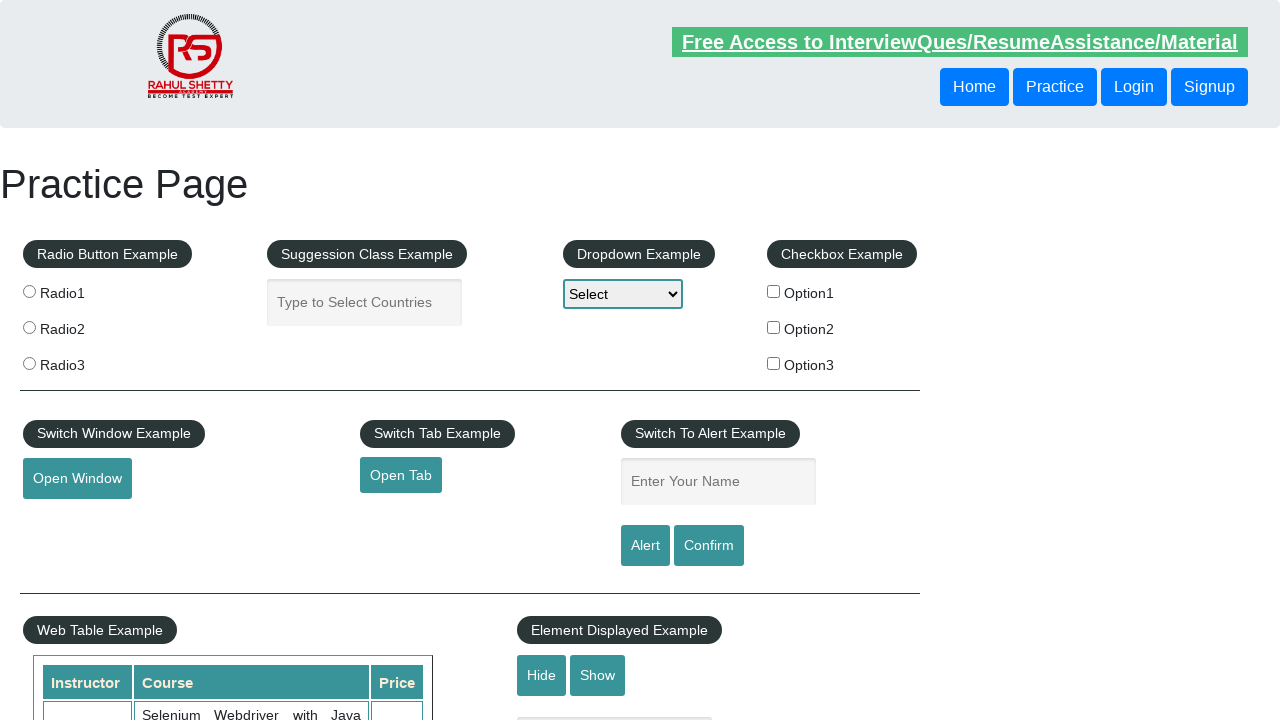

Clicked checkbox option 1 to select it at (774, 291) on #checkBoxOption1
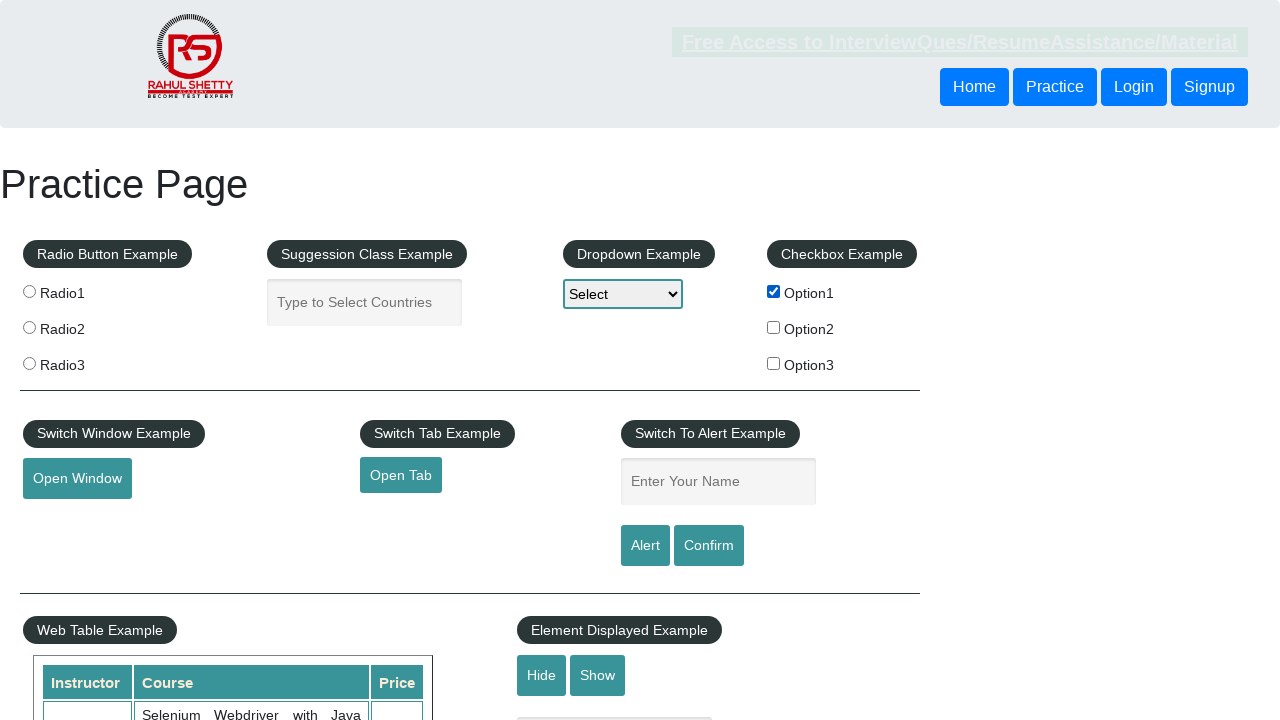

Clicked checkbox option 1 again to unselect it at (774, 291) on #checkBoxOption1
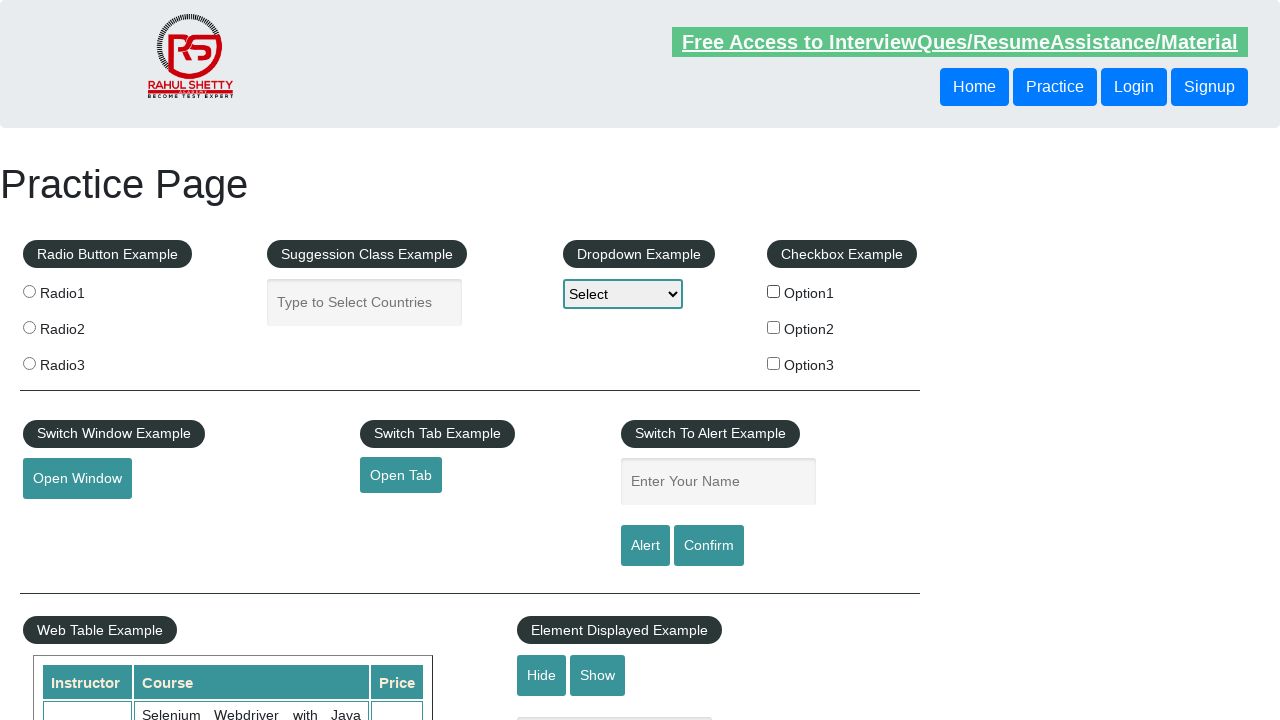

Counted 3 checkboxes on the page
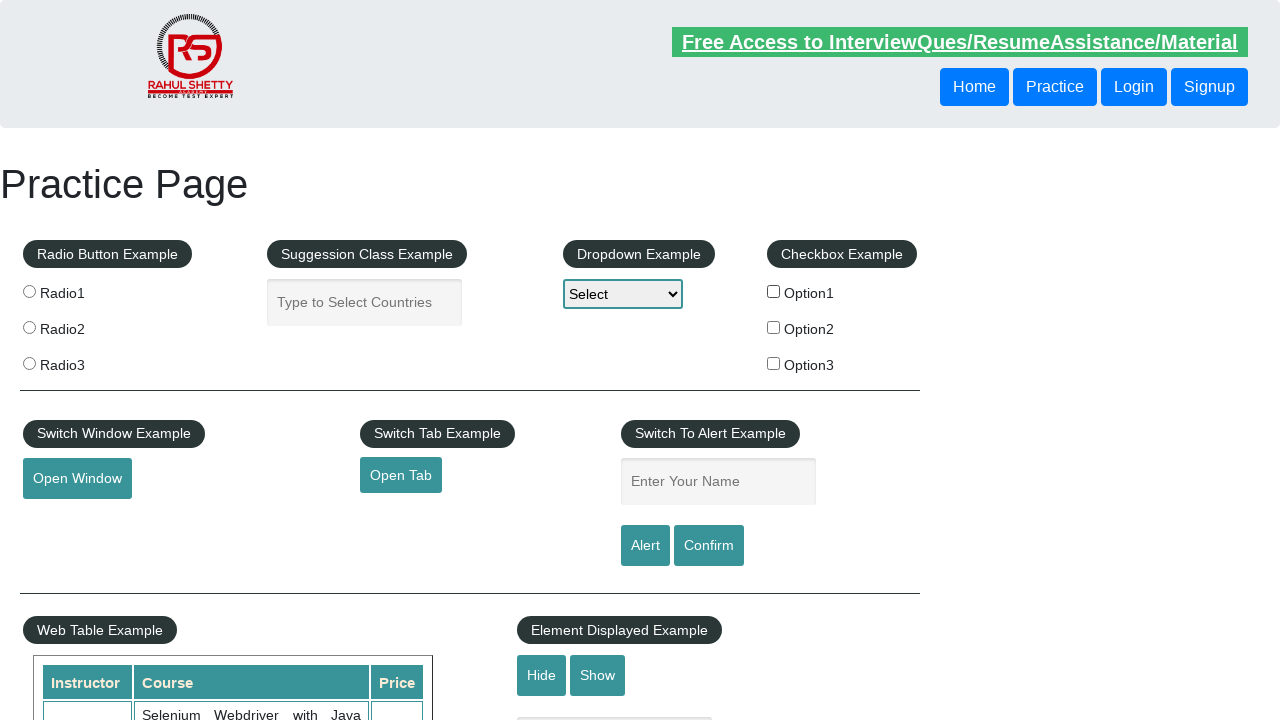

Filled name field with 'Oscar' on #name
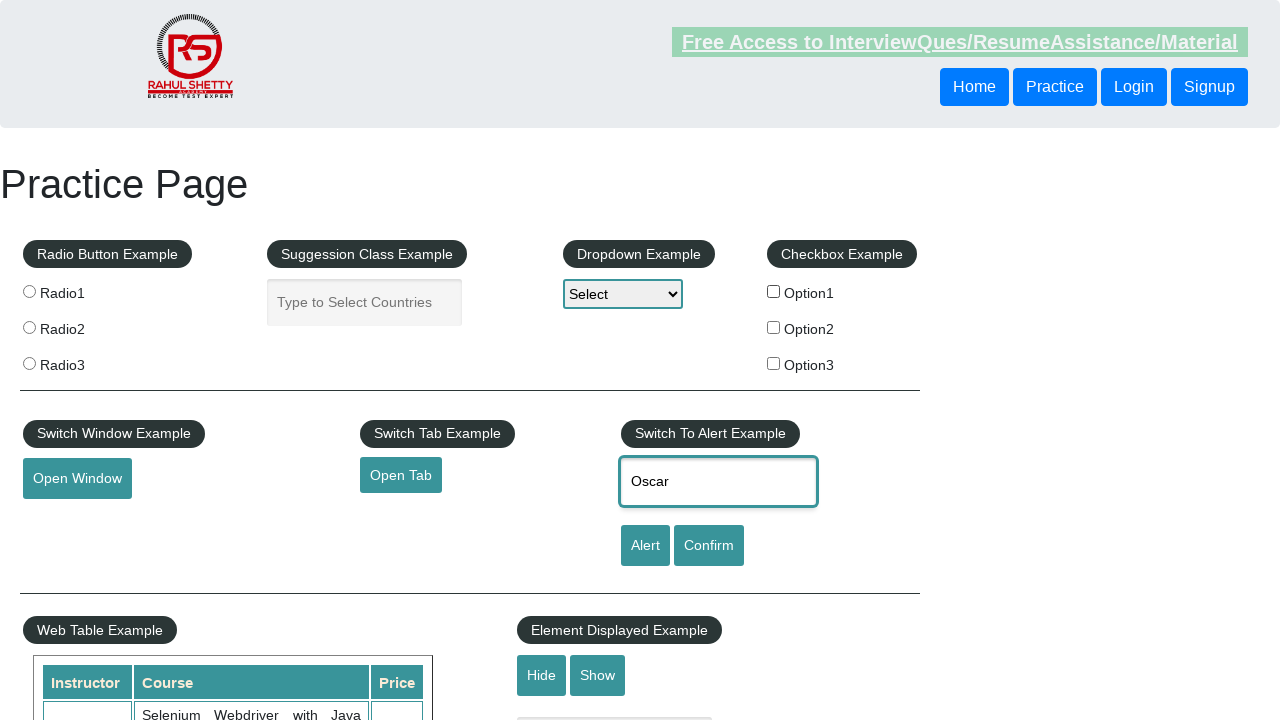

Clicked alert button to trigger alert at (645, 546) on #alertbtn
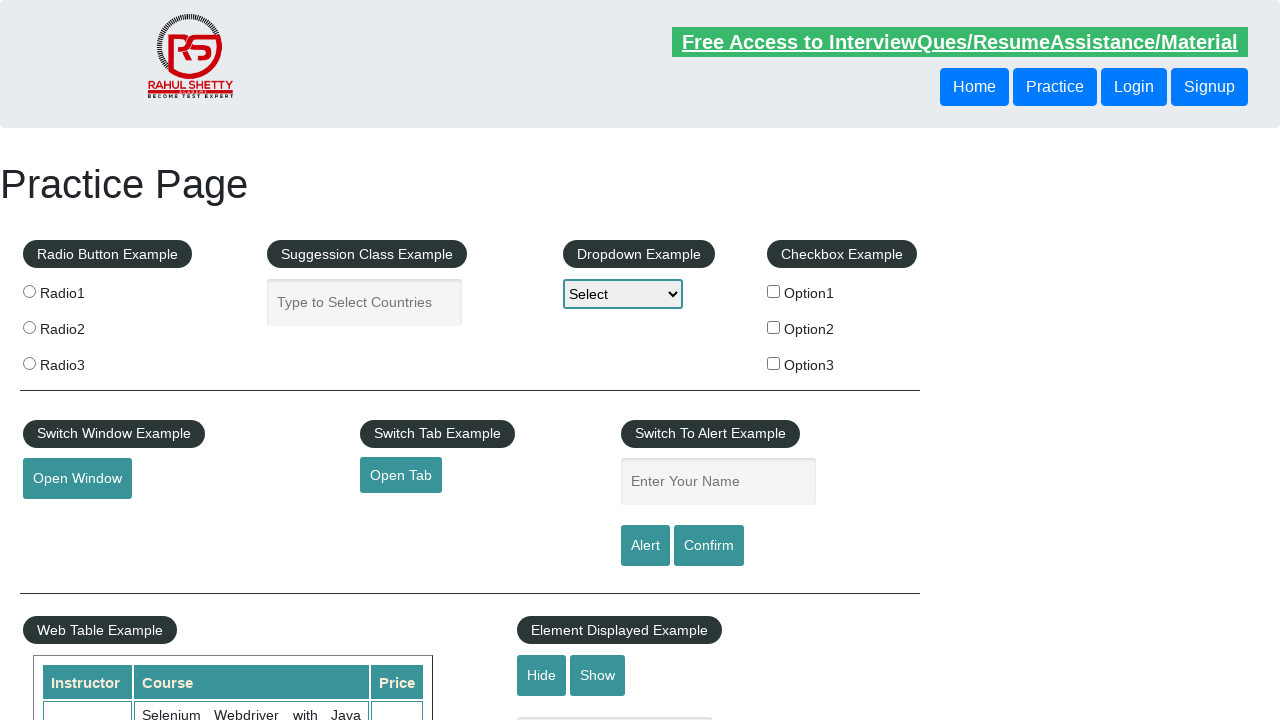

Set up dialog handler to accept alerts
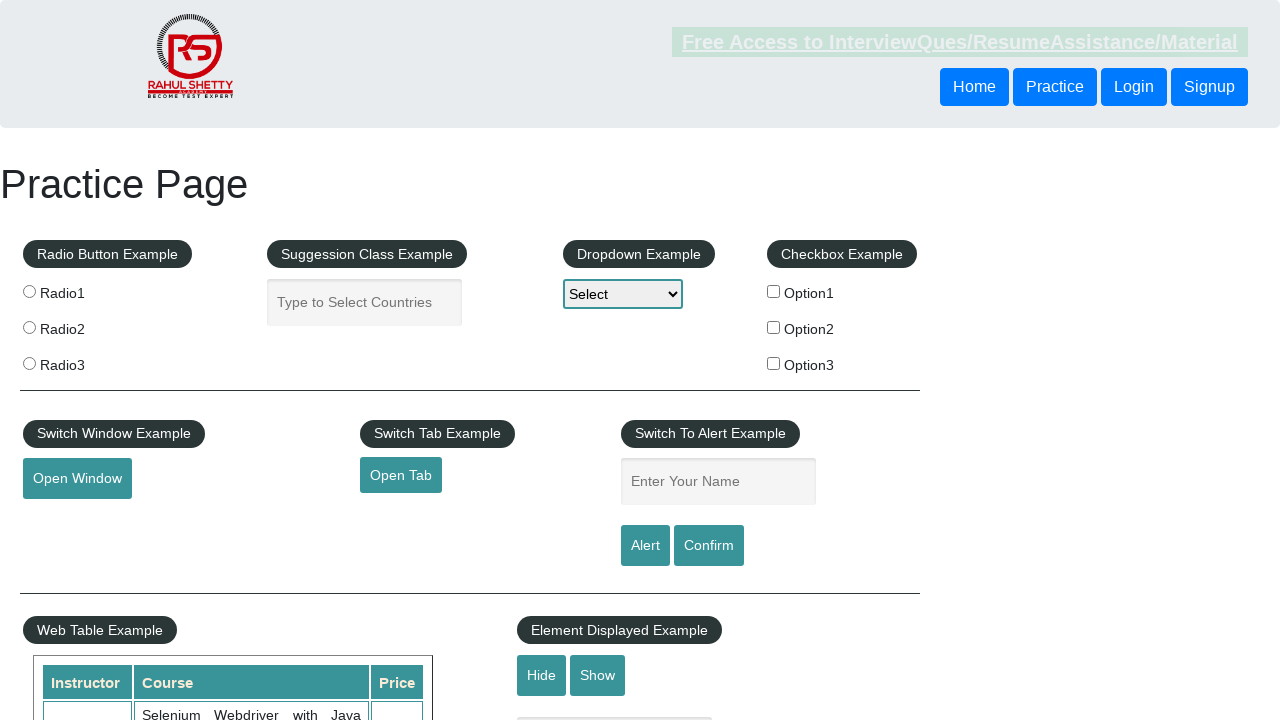

Filled name field with 'Oscar' again on #name
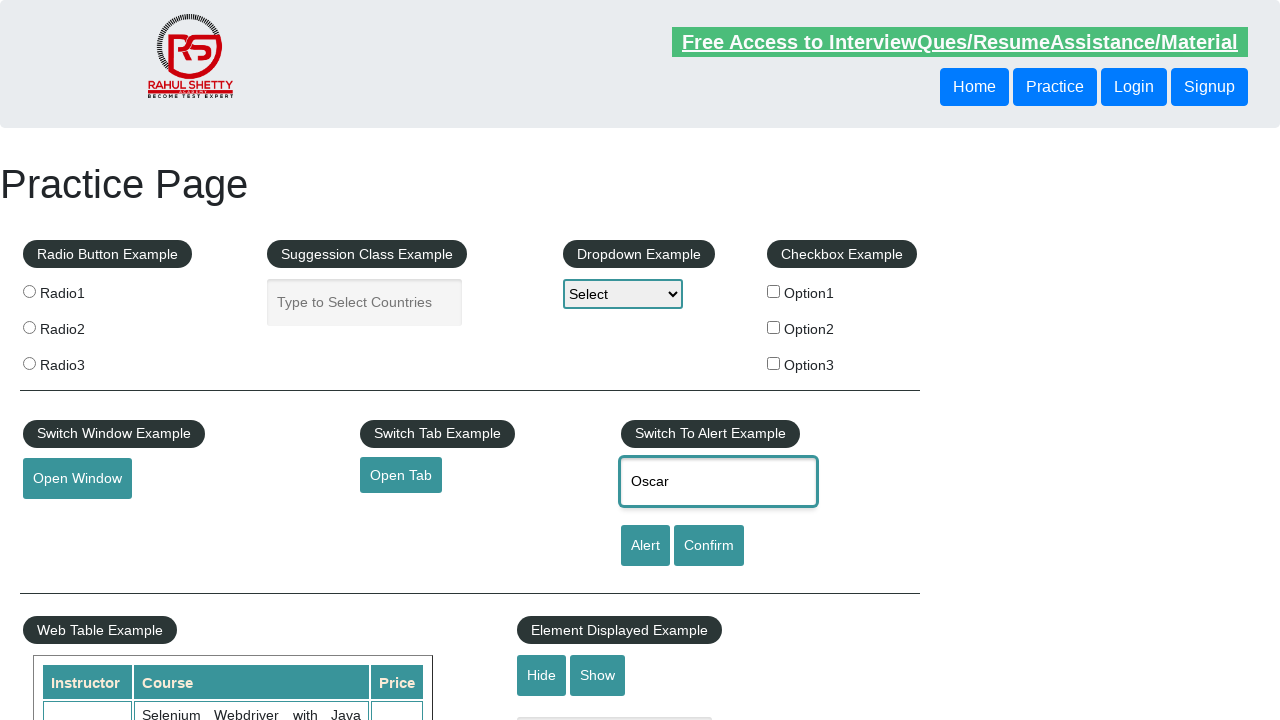

Clicked confirm button to trigger confirmation dialog at (709, 546) on #confirmbtn
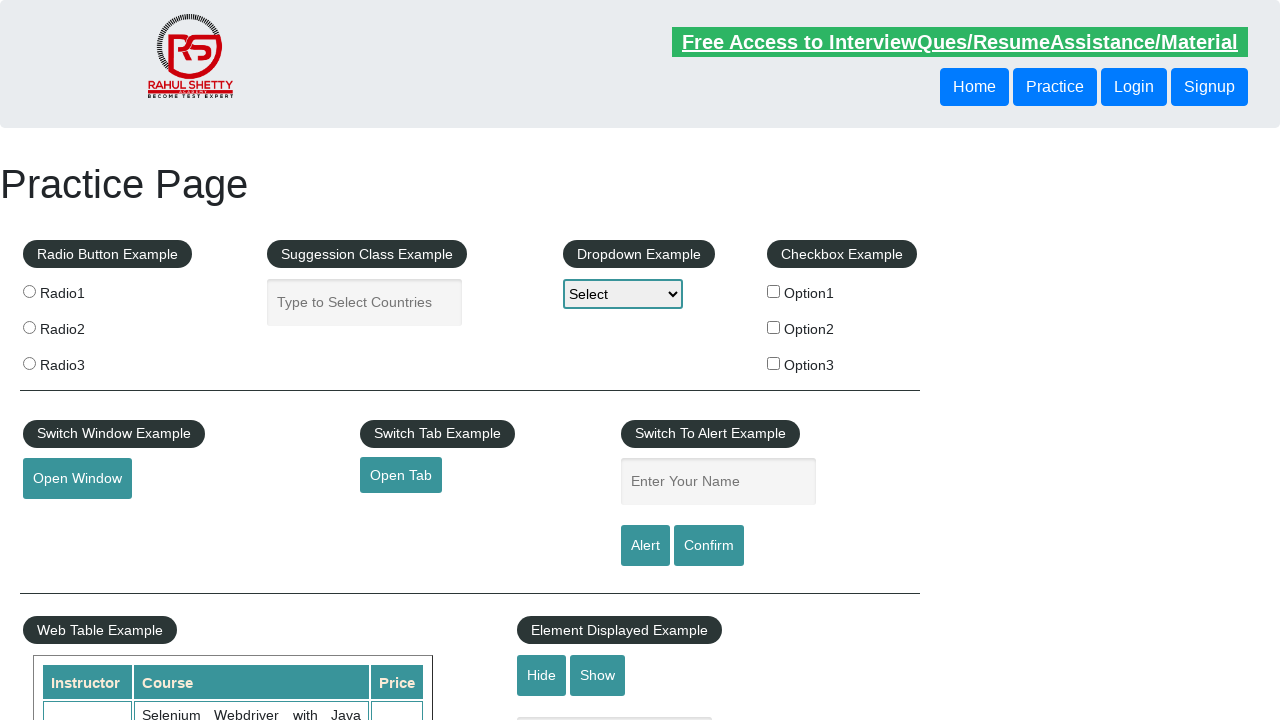

Set up dialog handler to dismiss confirmation dialogs
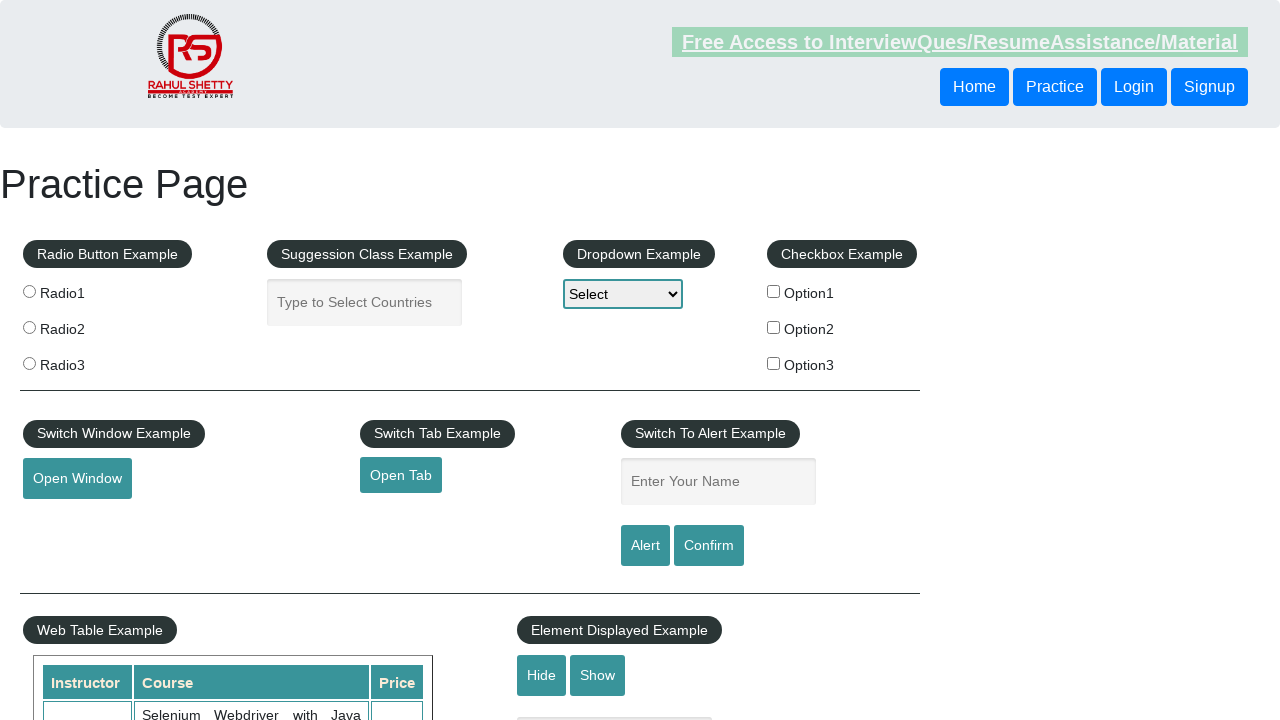

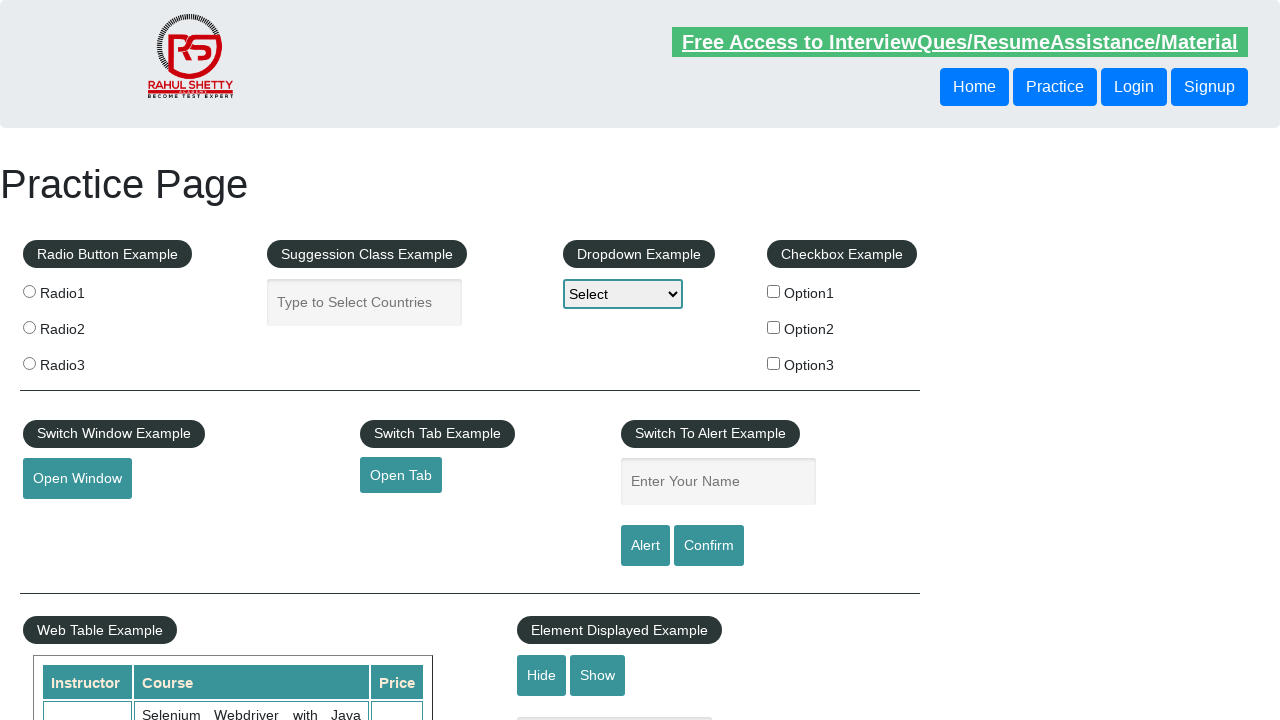